Tests file download functionality by downloading bb.txt and verifying the download completes successfully

Starting URL: https://the-internet.herokuapp.com/

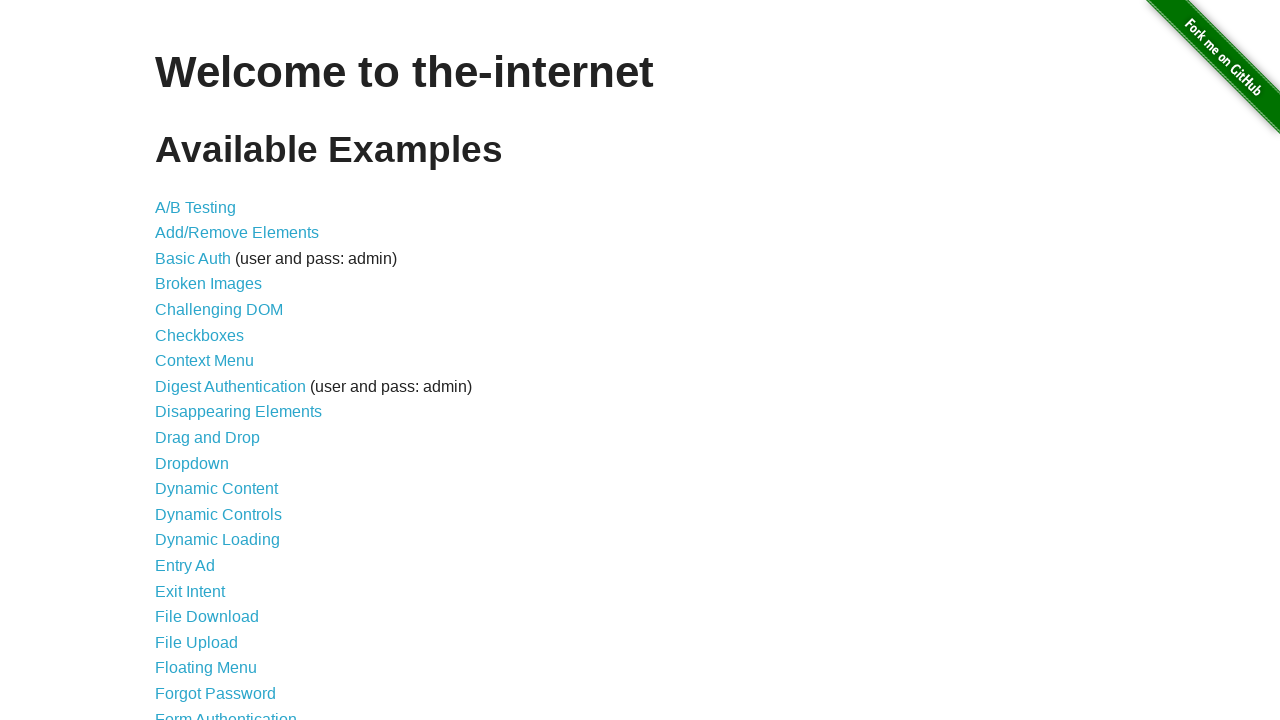

Clicked on /download link to navigate to file download page at (207, 617) on [href="/download"]
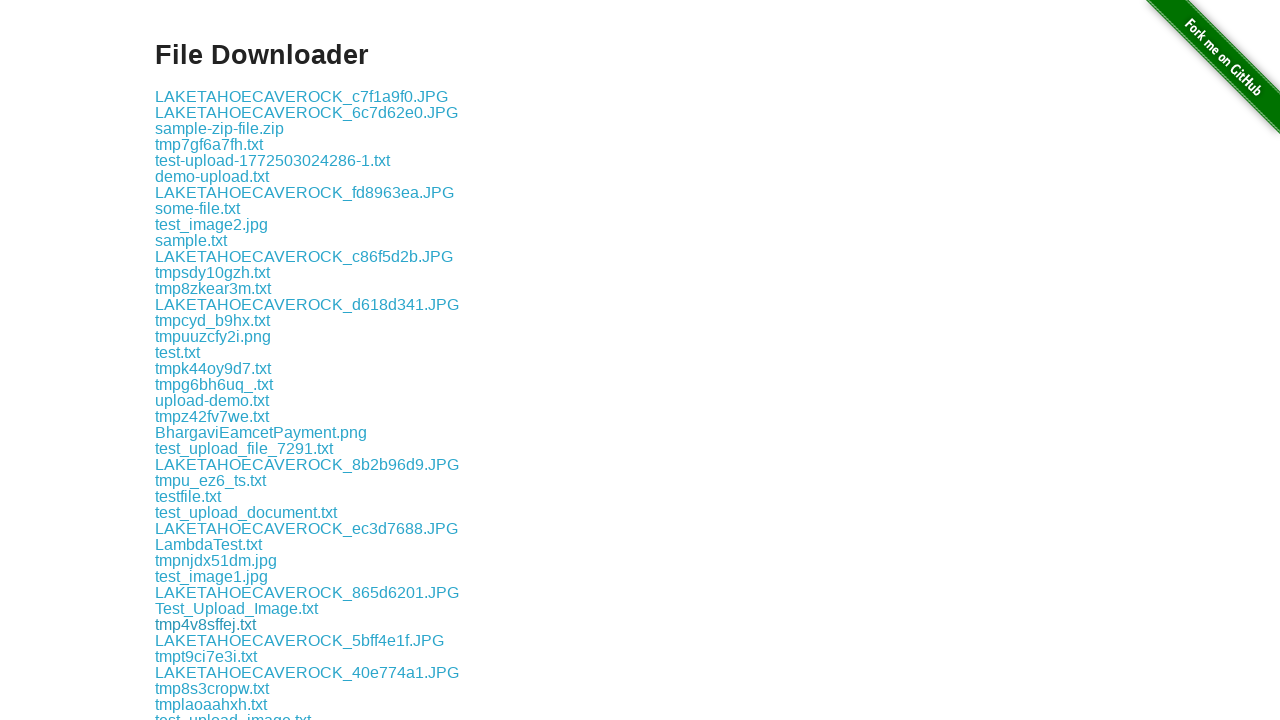

Clicked on bb.txt download link at (174, 479) on internal:role=link[name="bb.txt"i]
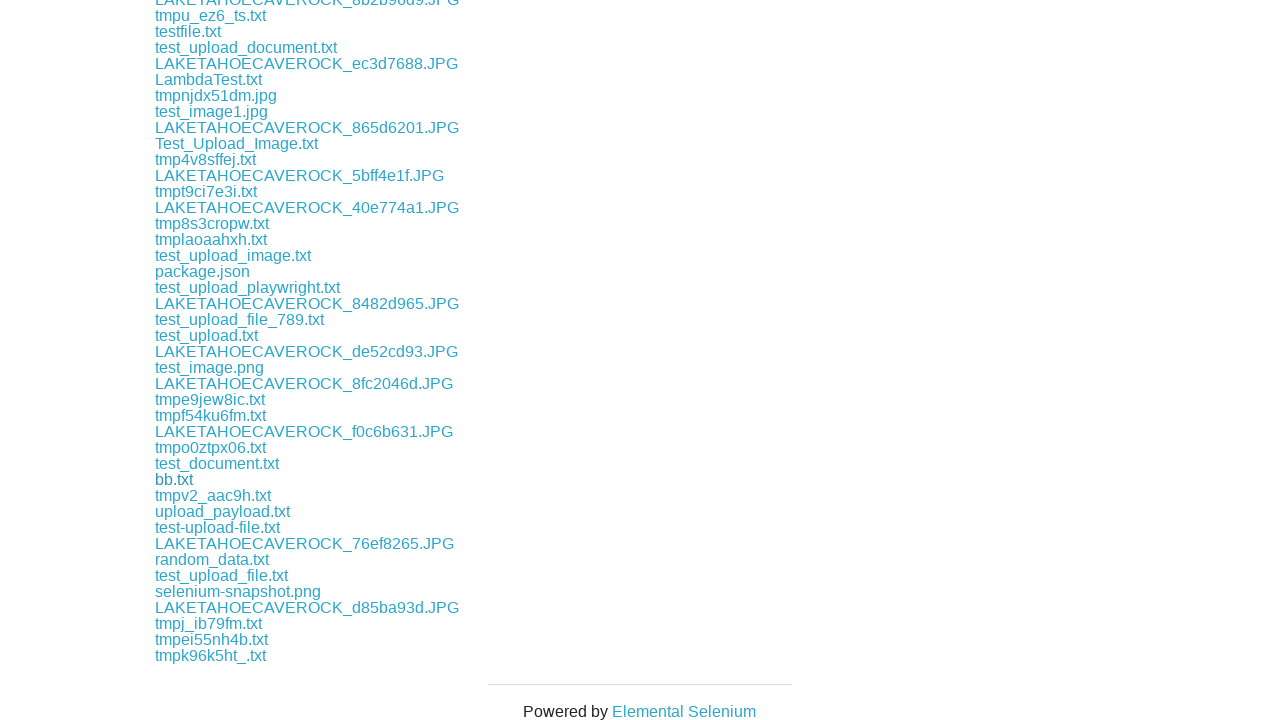

Download completed successfully
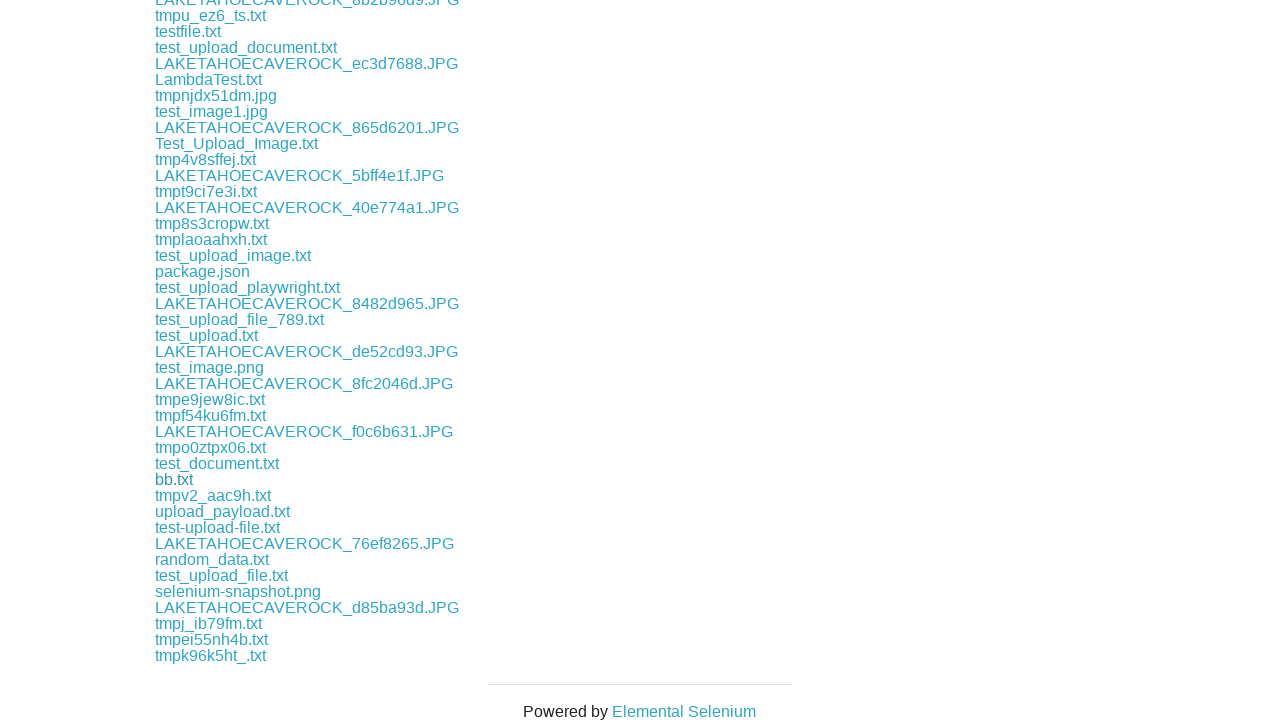

Verified download path exists
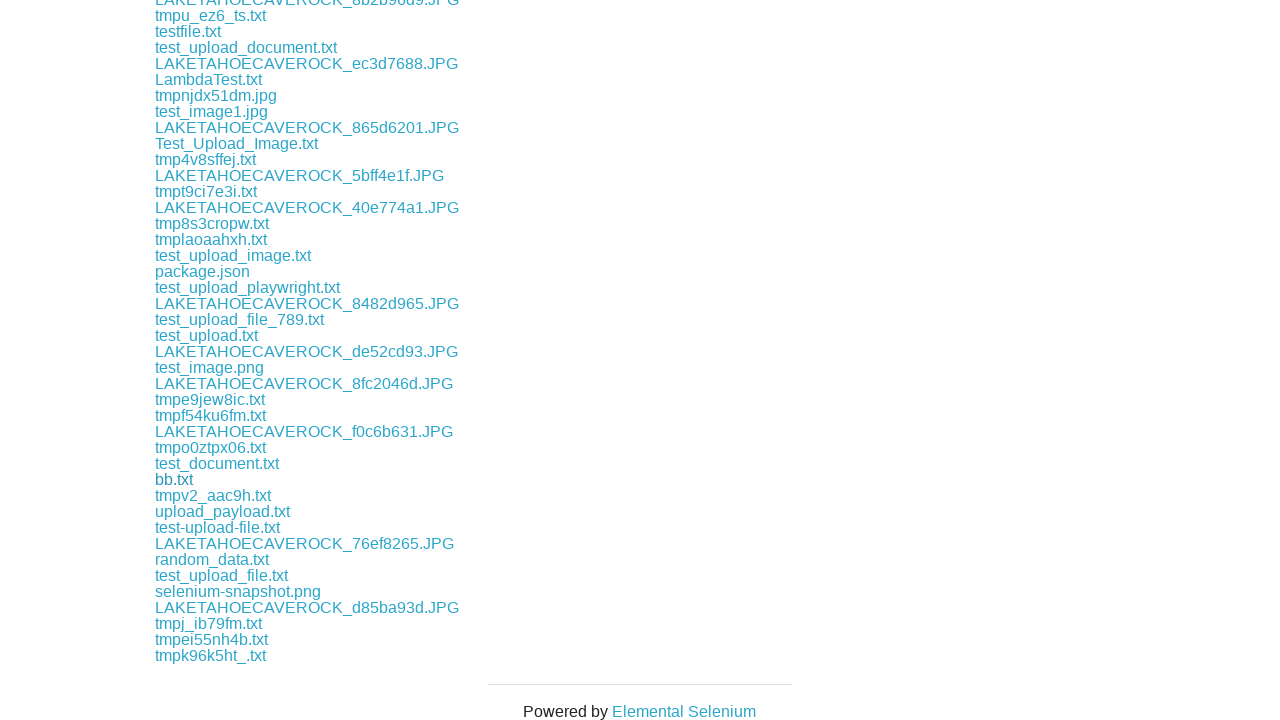

Verified downloaded filename is bb.txt
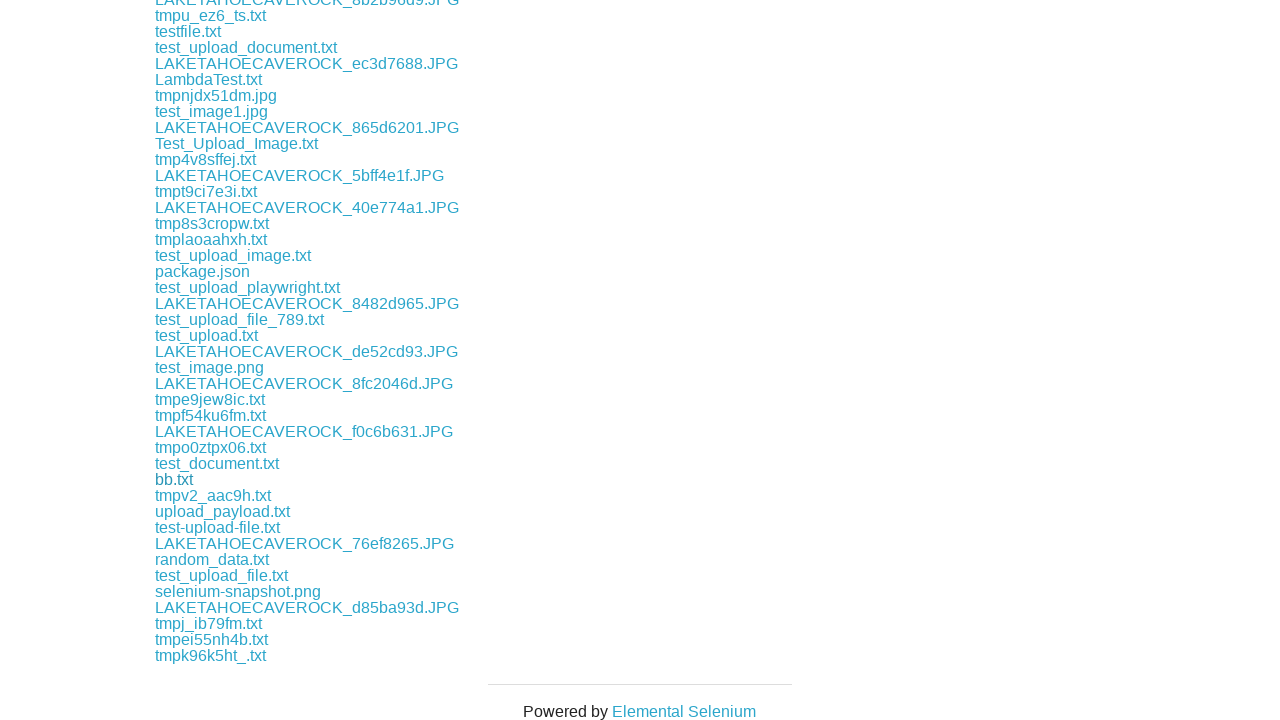

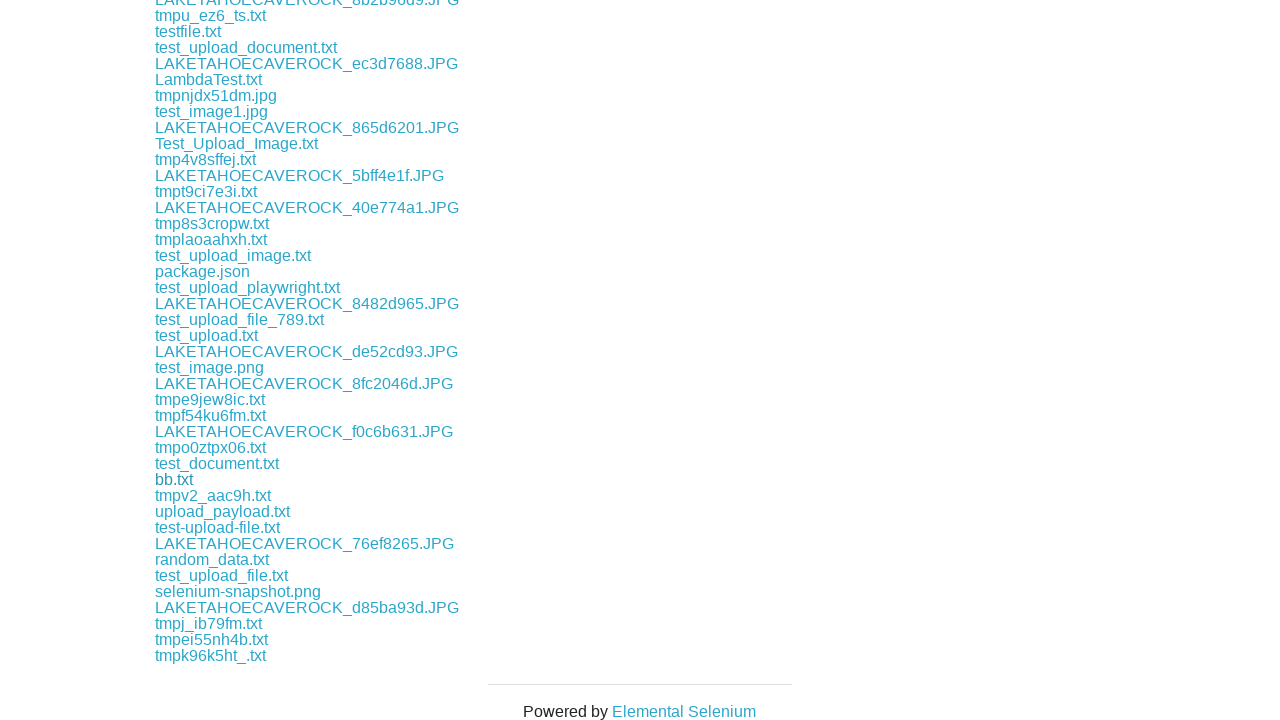